Navigates to the Playwright Python documentation homepage and clicks on the API link in the navigation bar to access the API documentation page.

Starting URL: https://playwright.dev/python/

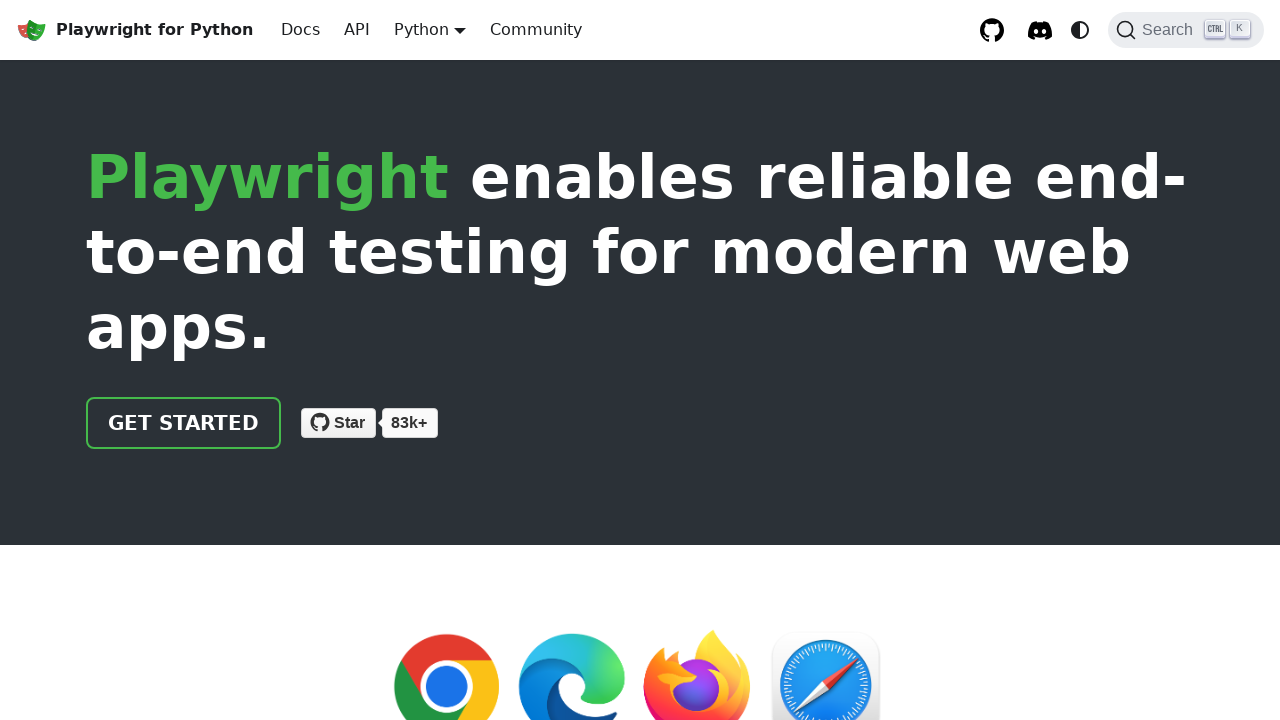

Clicked on the API link in the navigation bar at (357, 30) on internal:role=link[name="API"i]
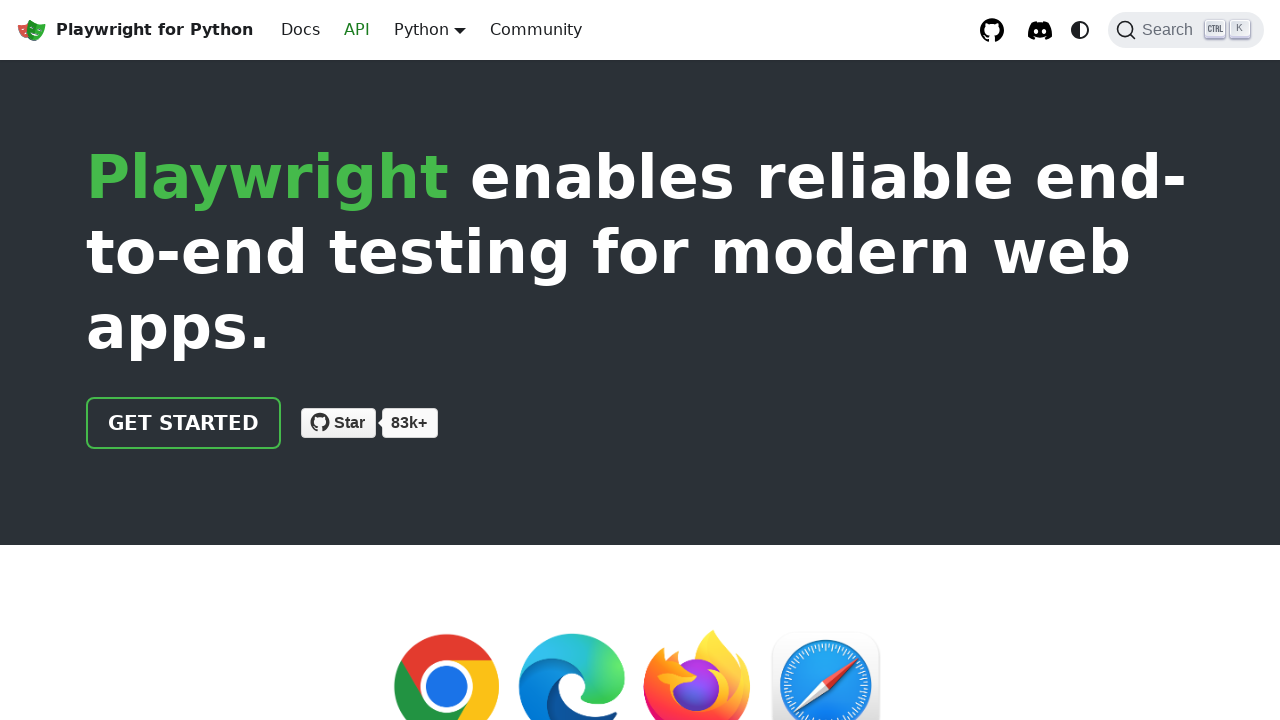

API documentation page loaded successfully
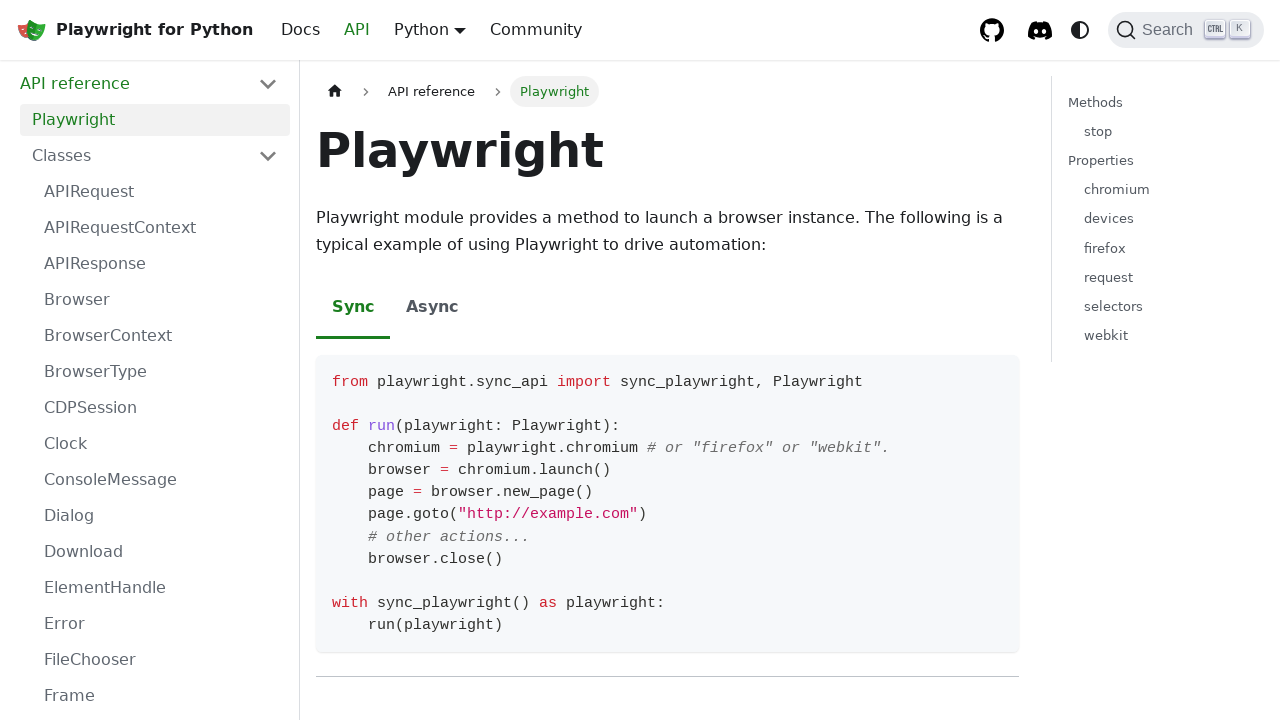

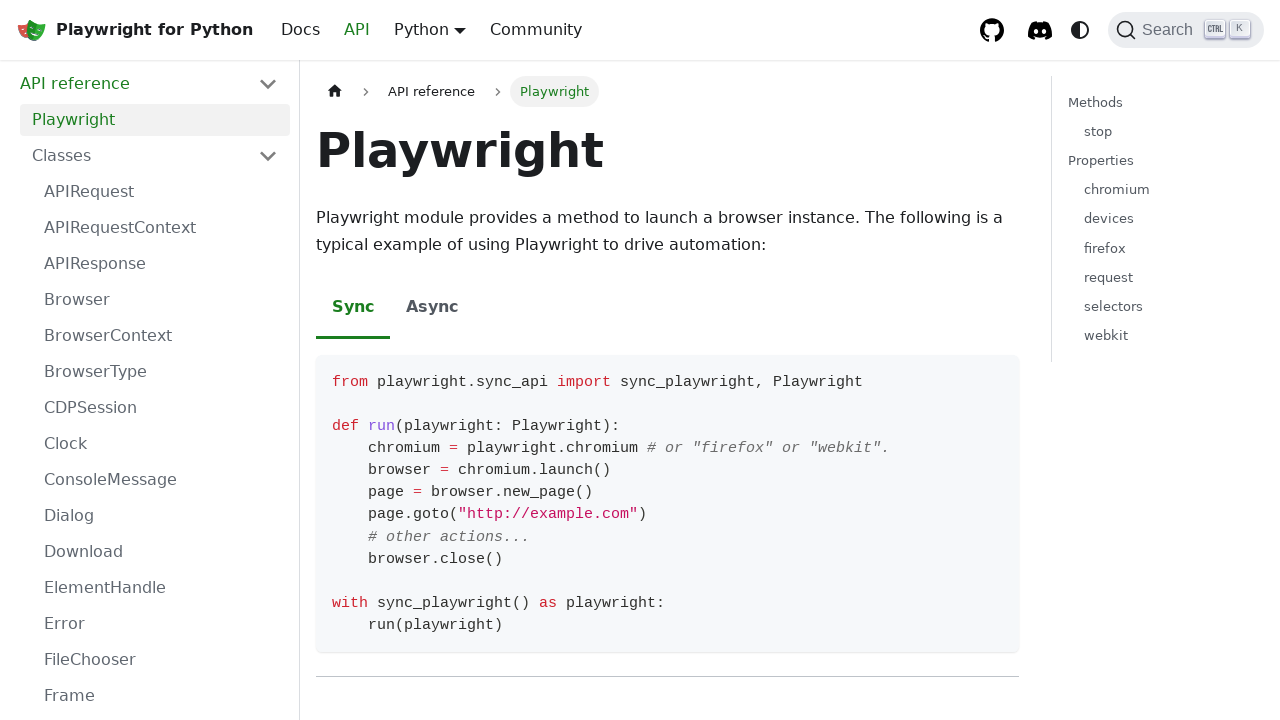